Tests that clicking the Due column header twice sorts the table data in descending order

Starting URL: http://the-internet.herokuapp.com/tables

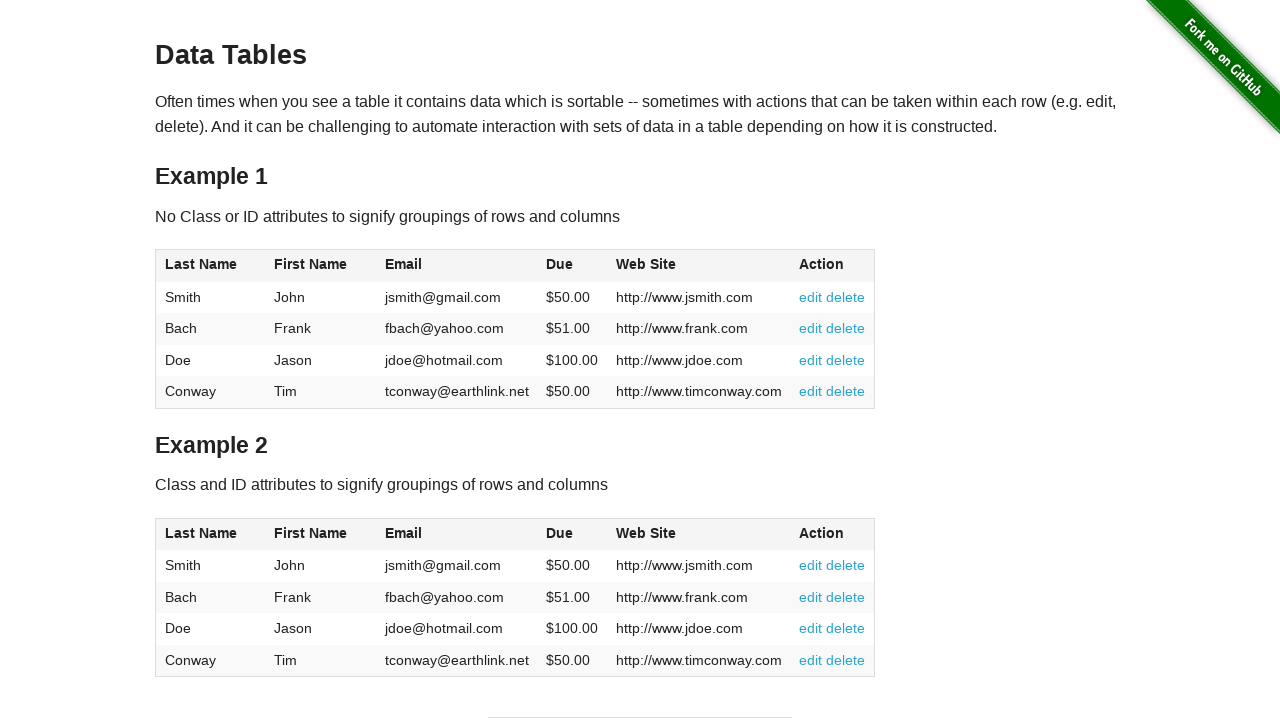

Clicked Due column header first time for ascending sort at (572, 266) on #table1 thead tr th:nth-of-type(4)
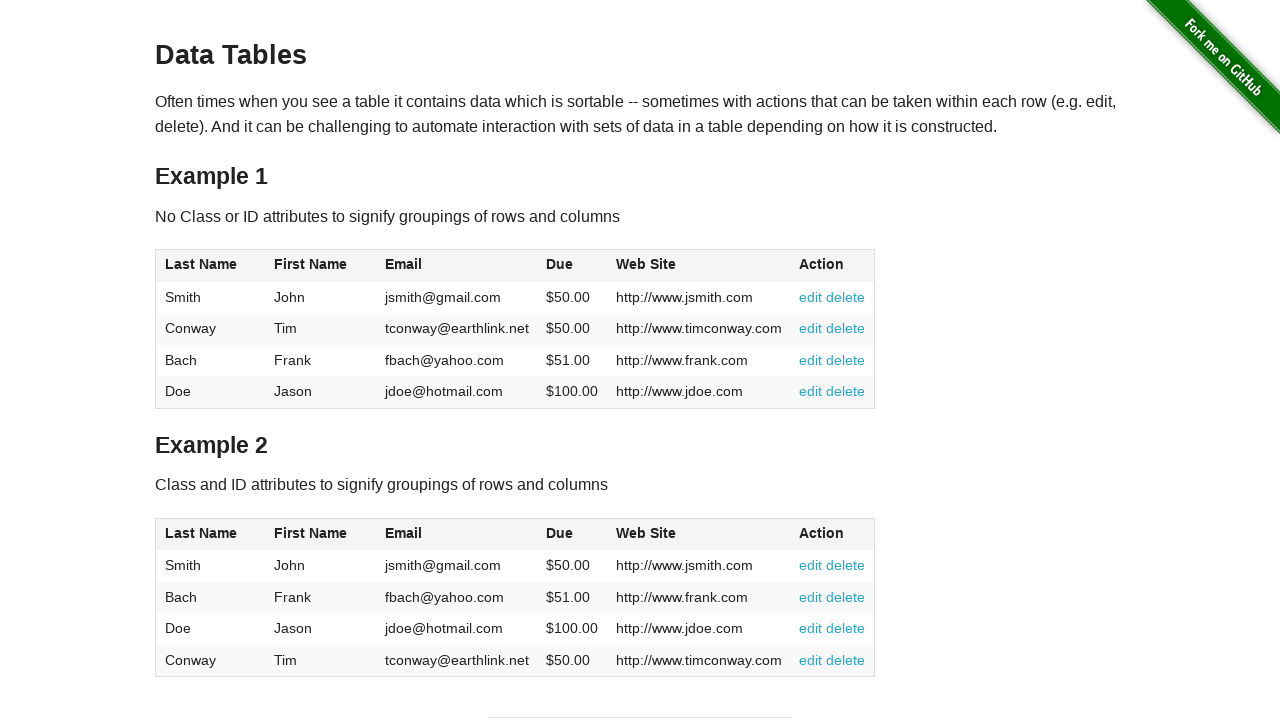

Clicked Due column header second time for descending sort at (572, 266) on #table1 thead tr th:nth-of-type(4)
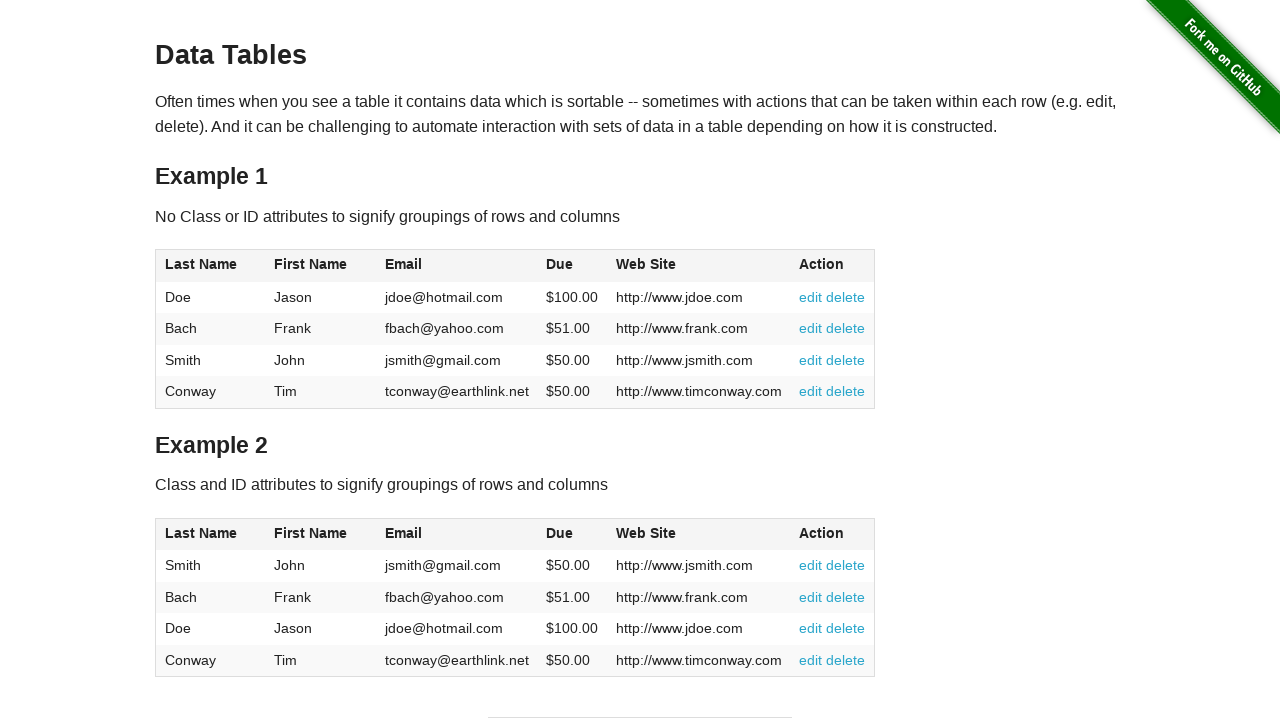

Waited for table cells in Due column to be visible
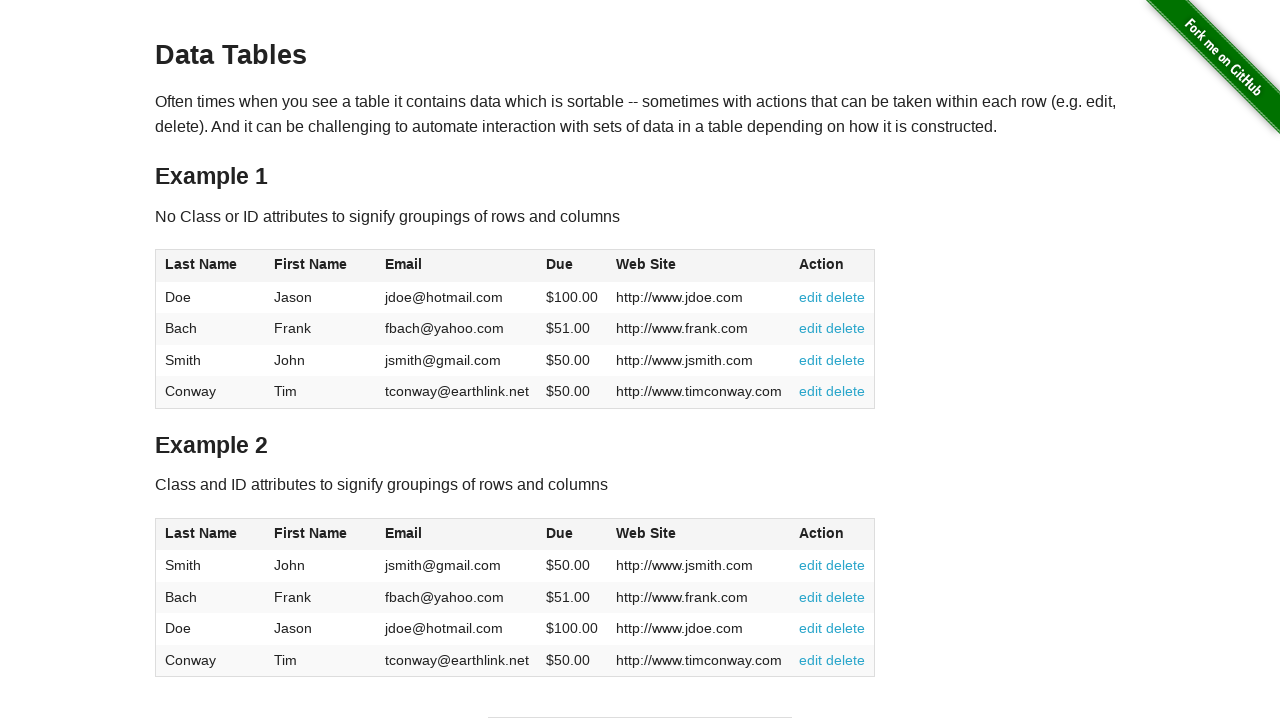

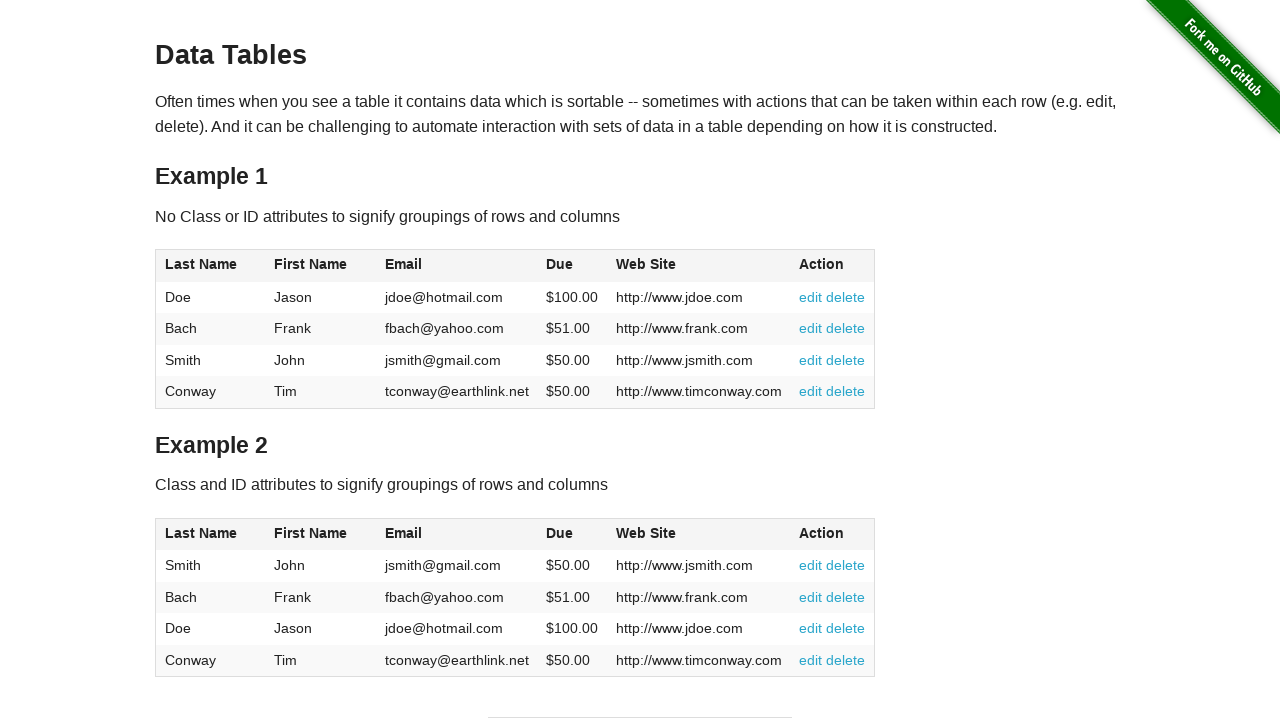